Tests JavaScript confirm dialog by clicking the second button, dismissing the alert, and verifying the cancel result message

Starting URL: https://the-internet.herokuapp.com/javascript_alerts

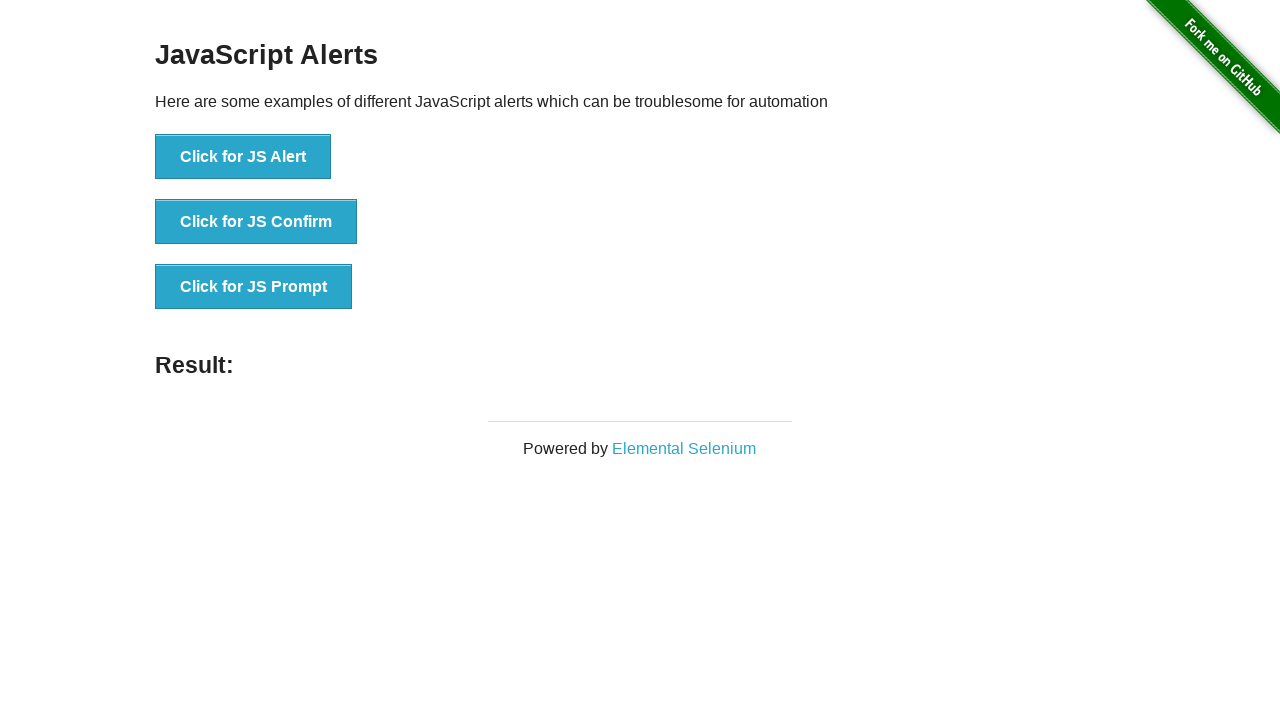

Clicked the confirm button to trigger JavaScript dialog at (256, 222) on button[onclick='jsConfirm()']
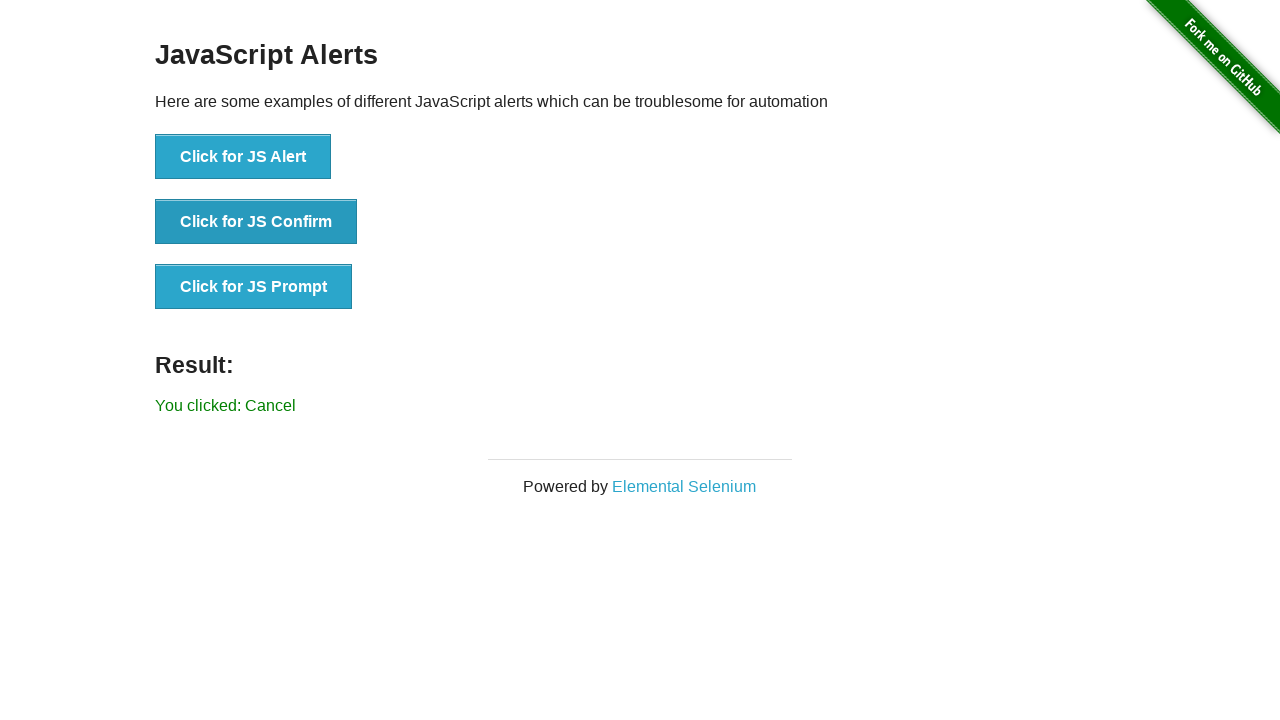

Set up dialog handler to dismiss the alert
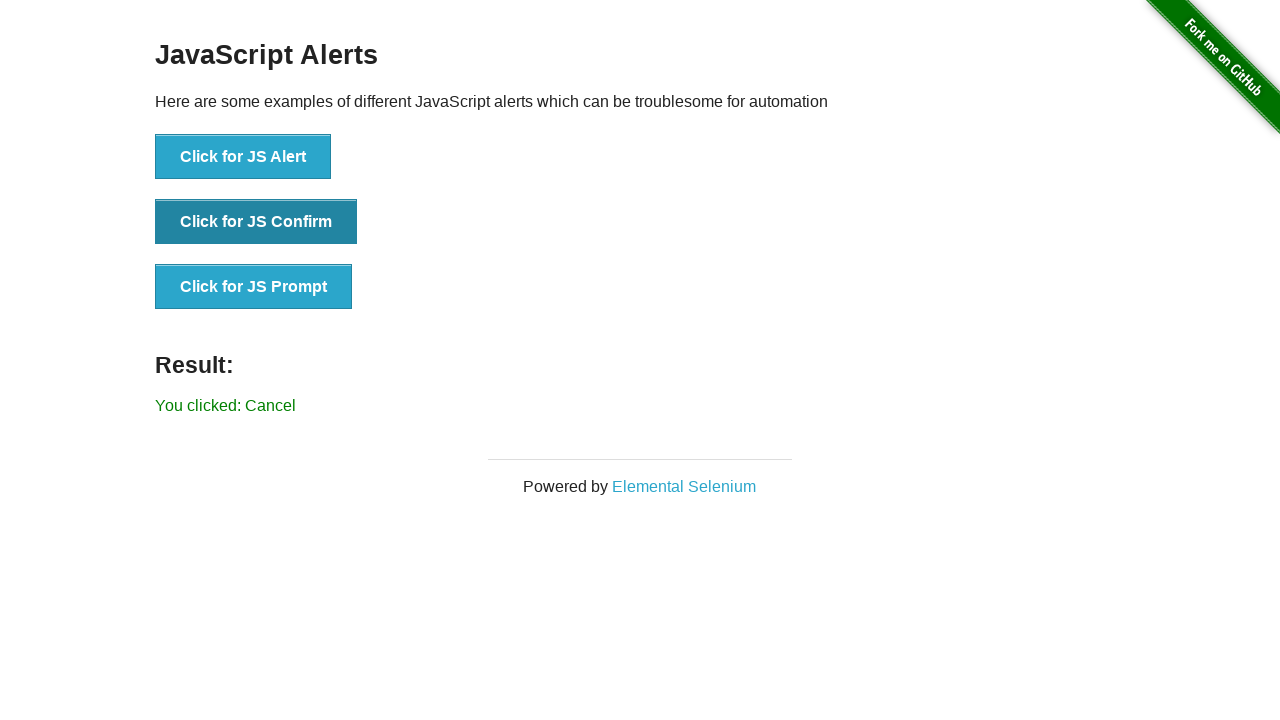

Verified cancel result message appeared after dismissing the alert
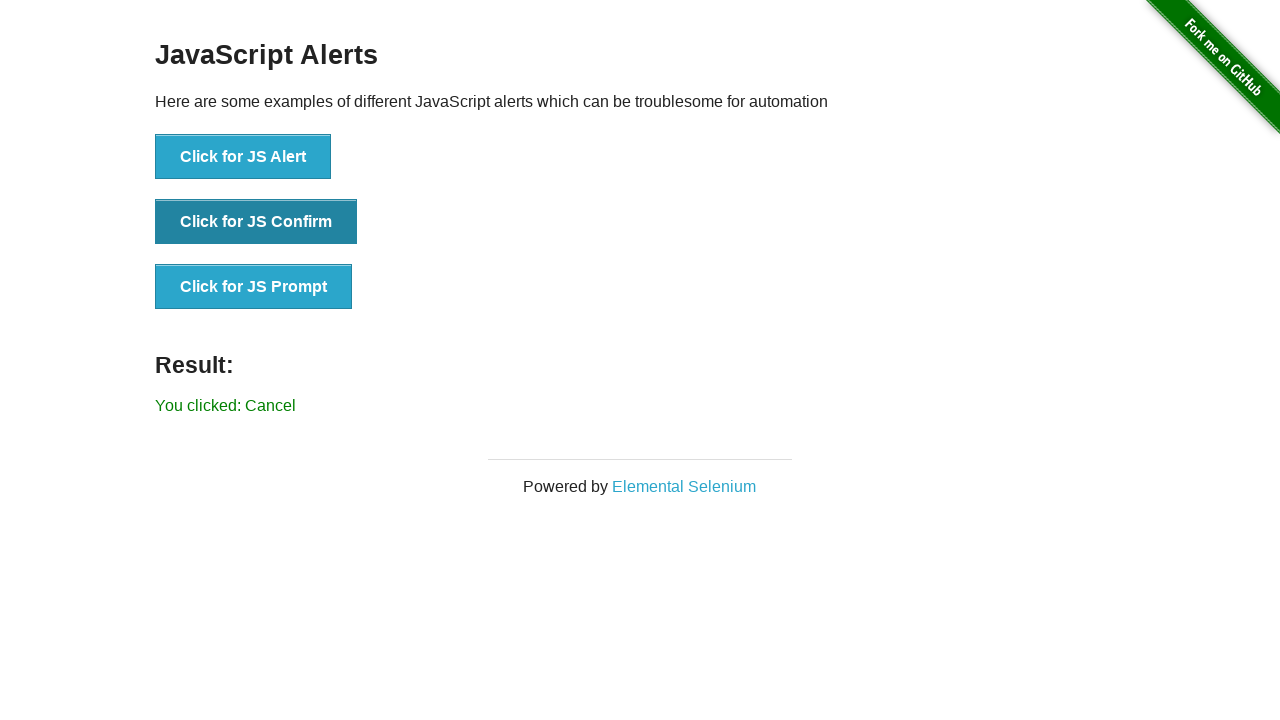

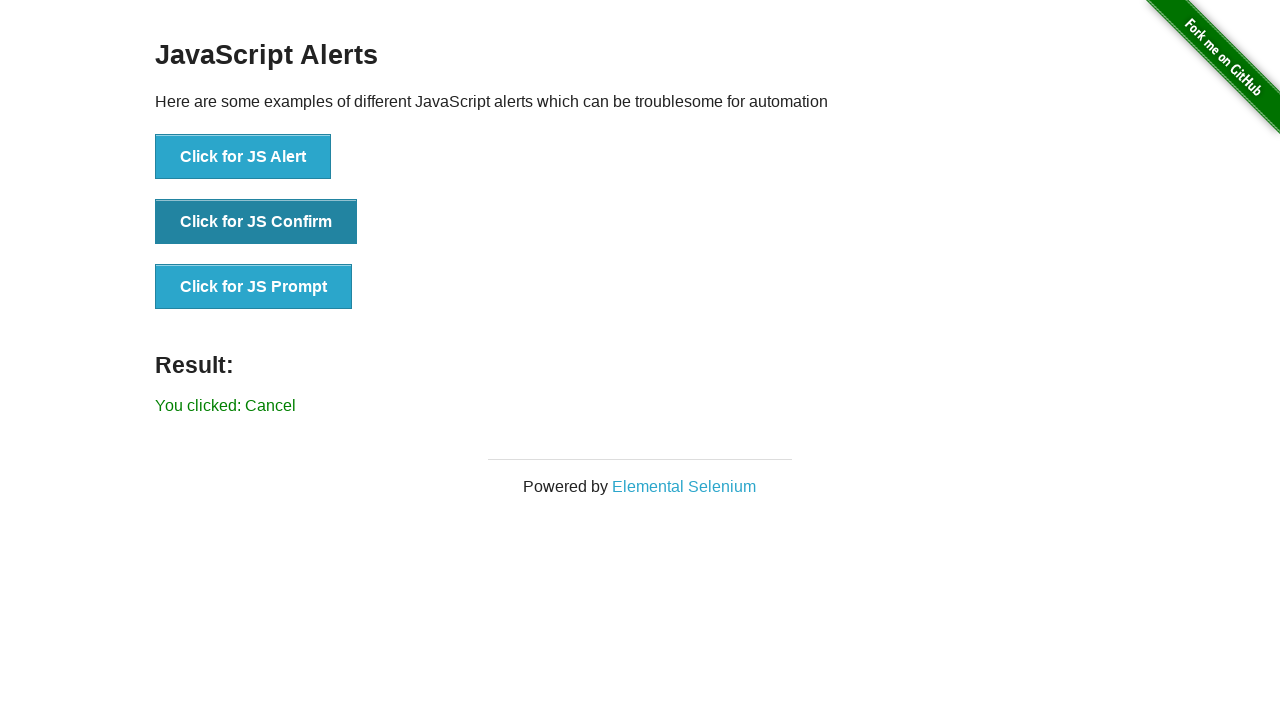